Tests a form that requires calculating the sum of two numbers displayed on the page and selecting the result from a dropdown menu

Starting URL: http://suninjuly.github.io/selects2.html

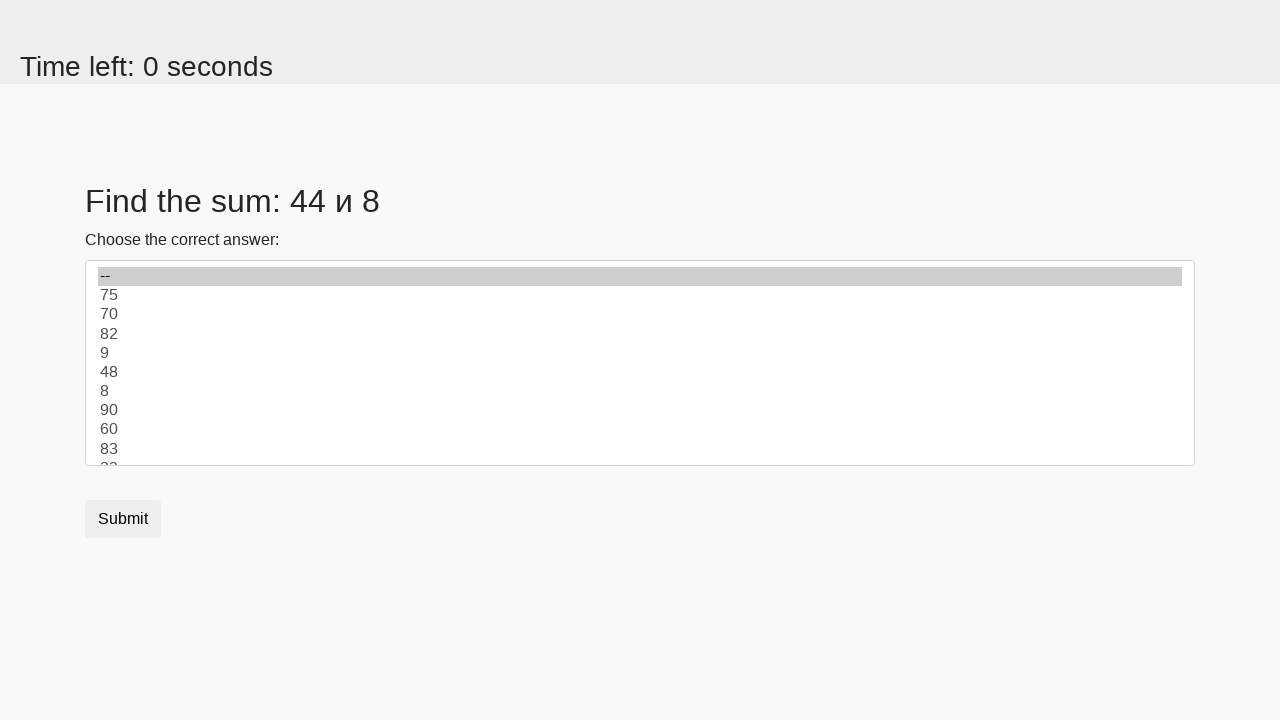

Retrieved first number from #num1 element
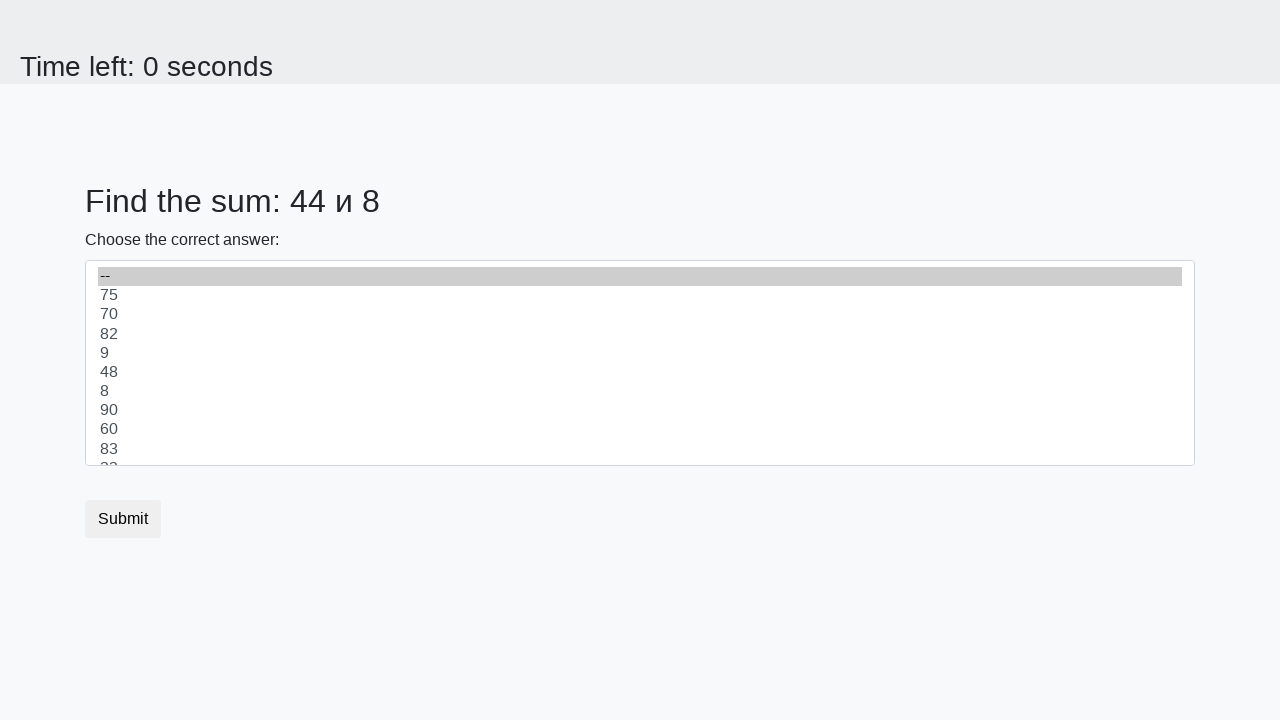

Retrieved second number from #num2 element
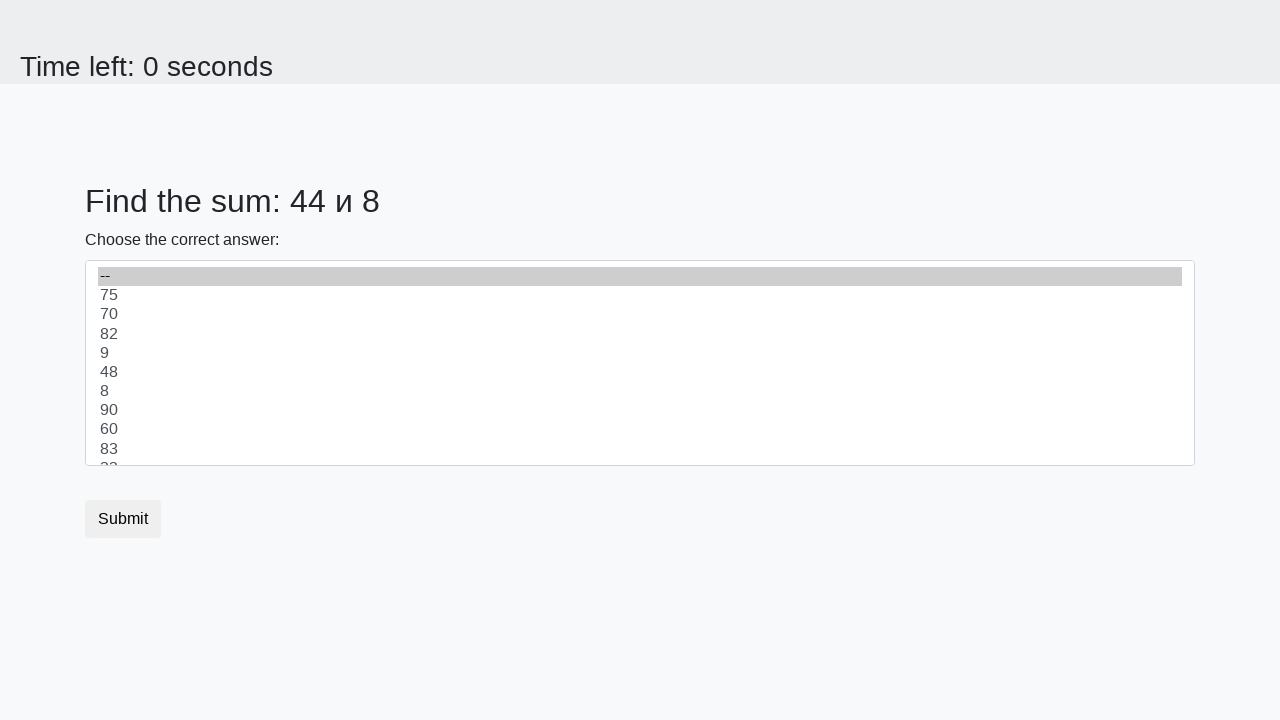

Calculated sum of two numbers: 44 + 8 = 52
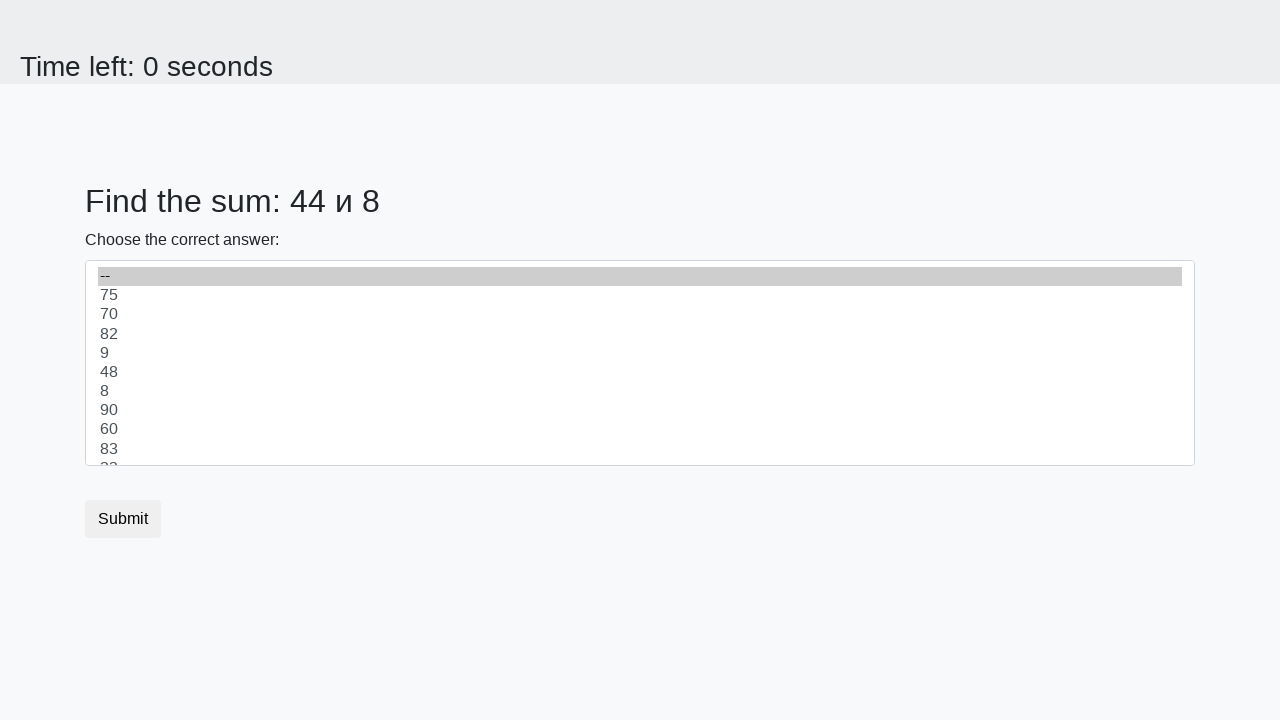

Selected calculated sum '52' from dropdown menu on #dropdown
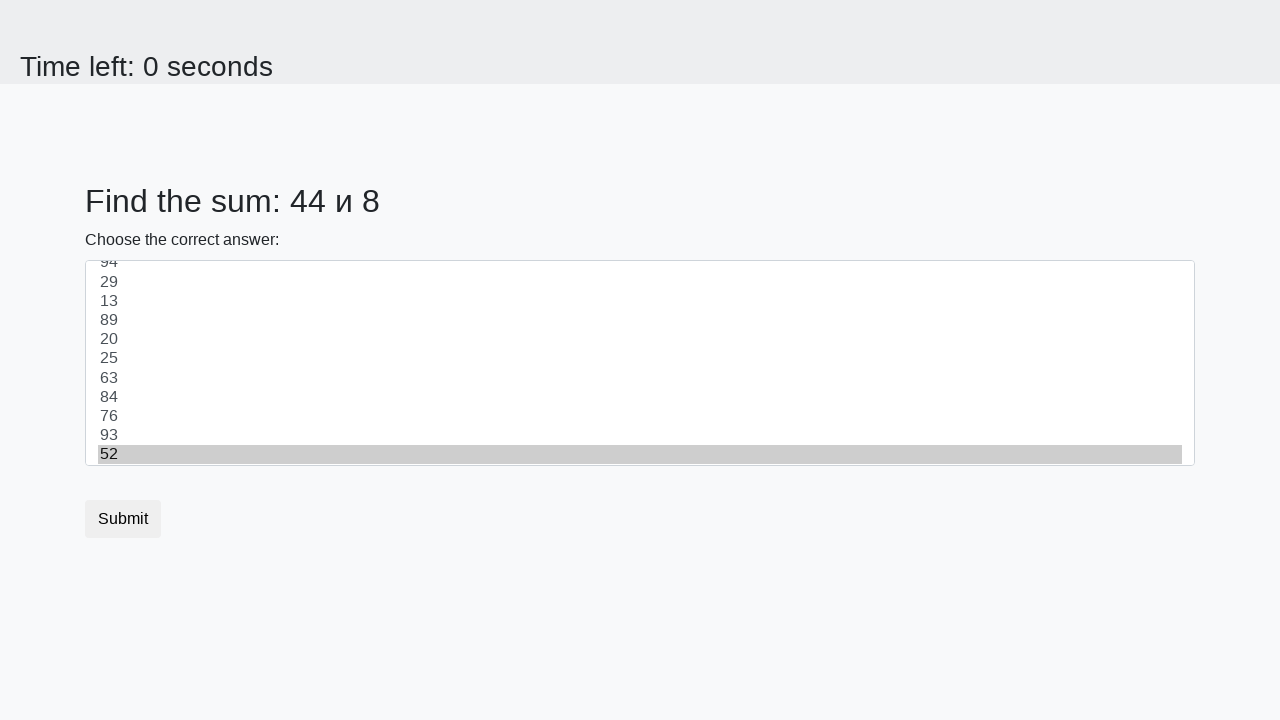

Clicked the submit button at (123, 519) on .btn-default
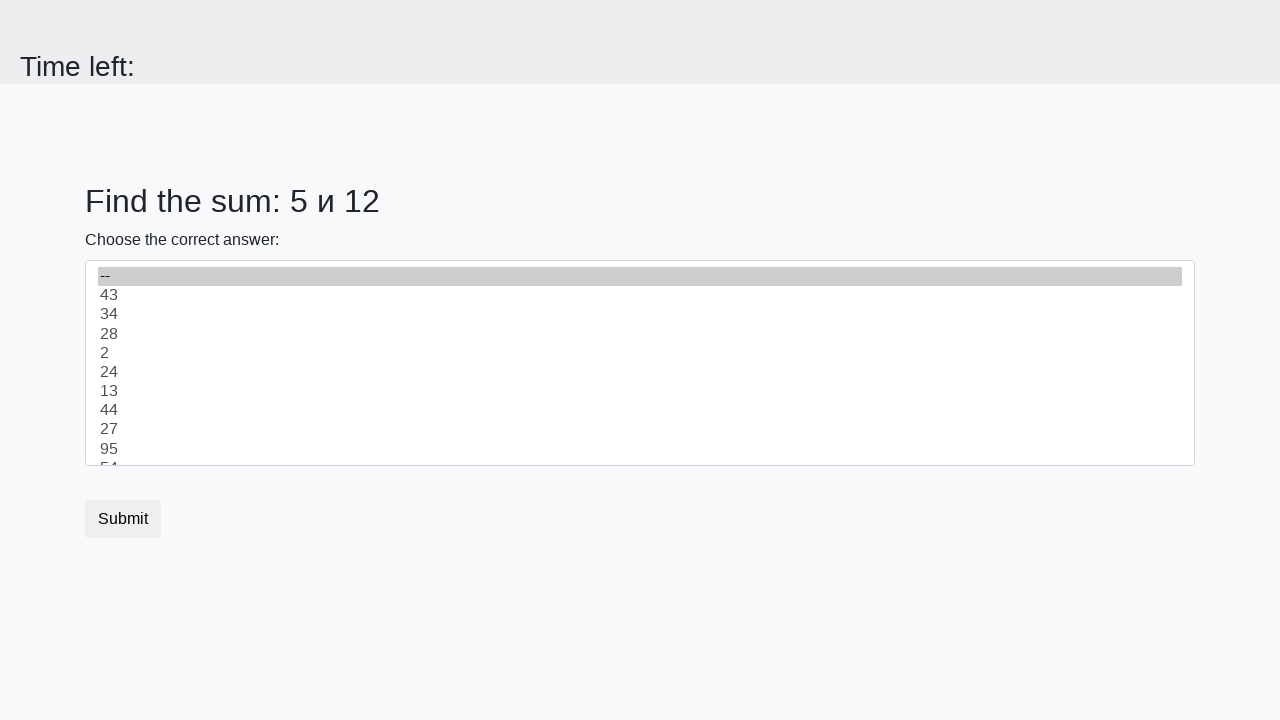

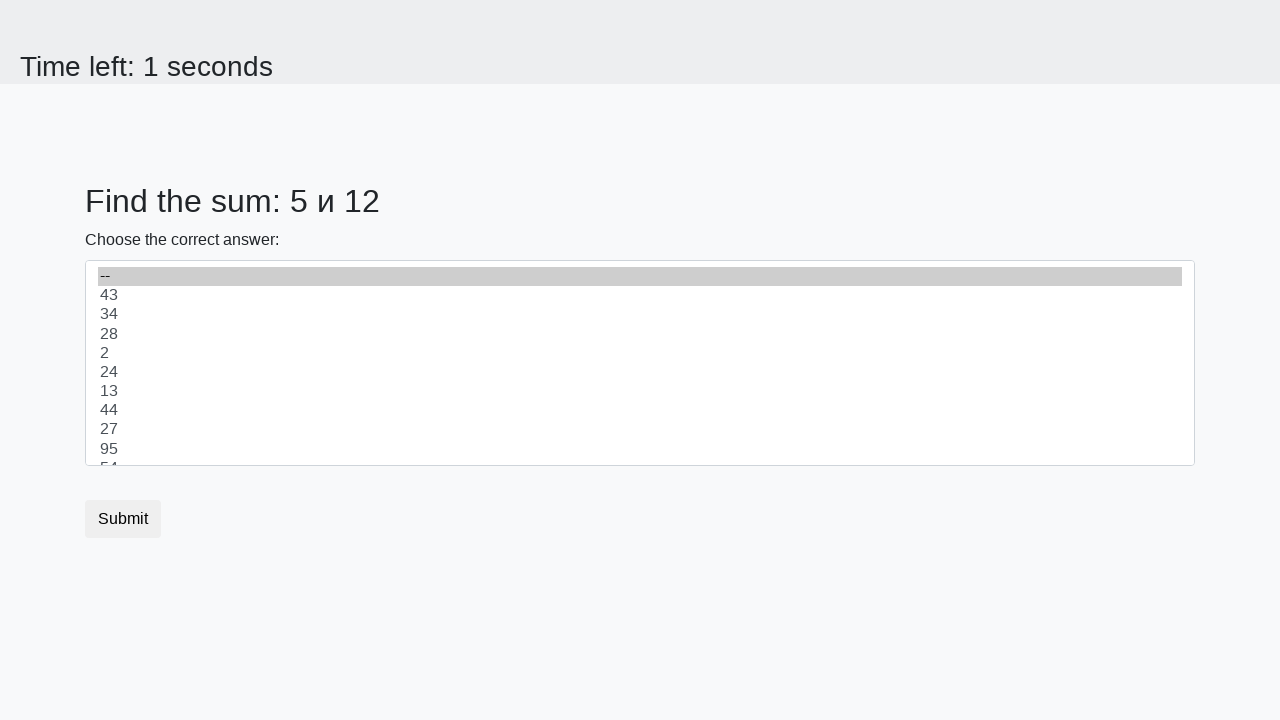